Navigates to httpbin.org's GET endpoint and waits for the JSON response content to load, verifying the page renders correctly.

Starting URL: http://httpbin.org/get

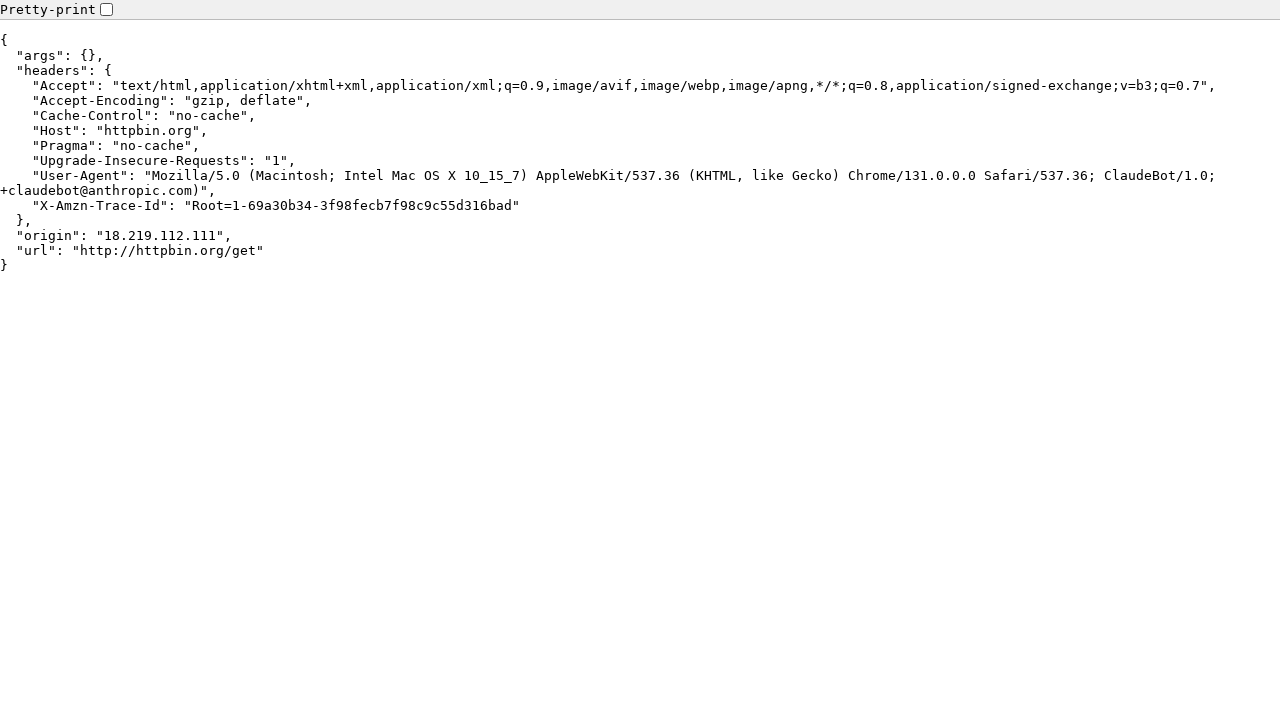

Navigated to httpbin.org GET endpoint
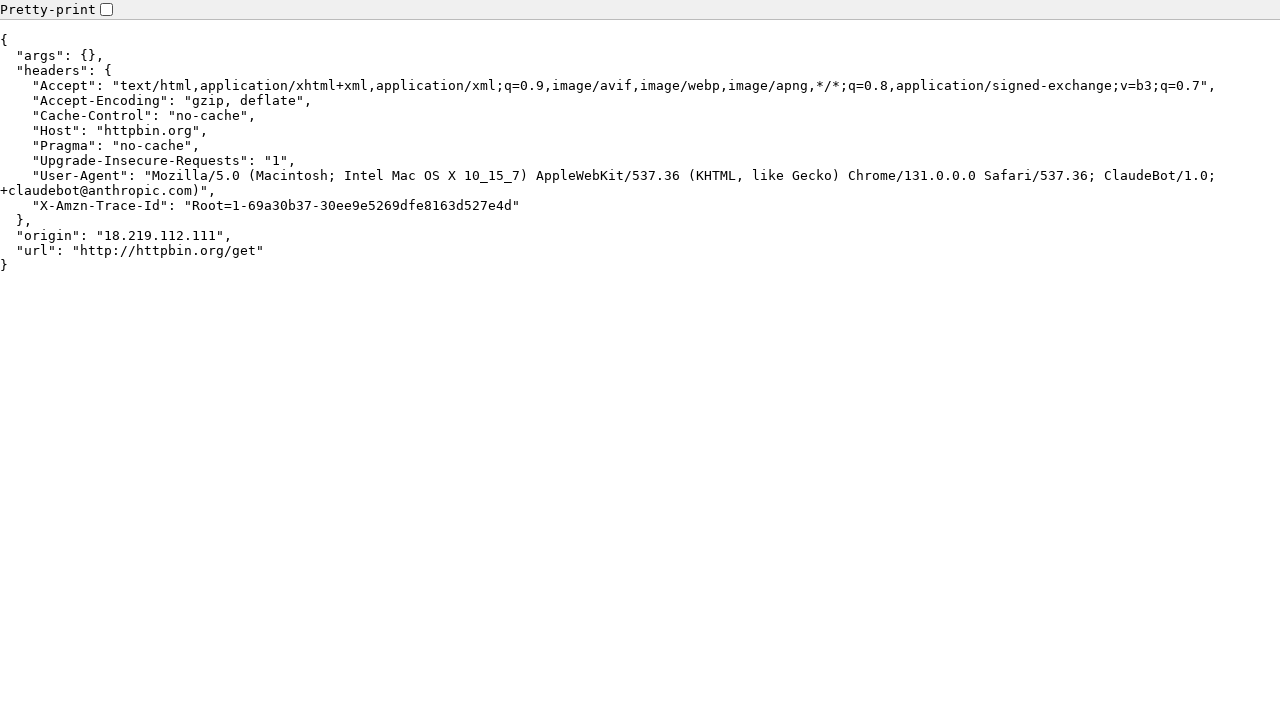

JSON response content loaded and rendered on page
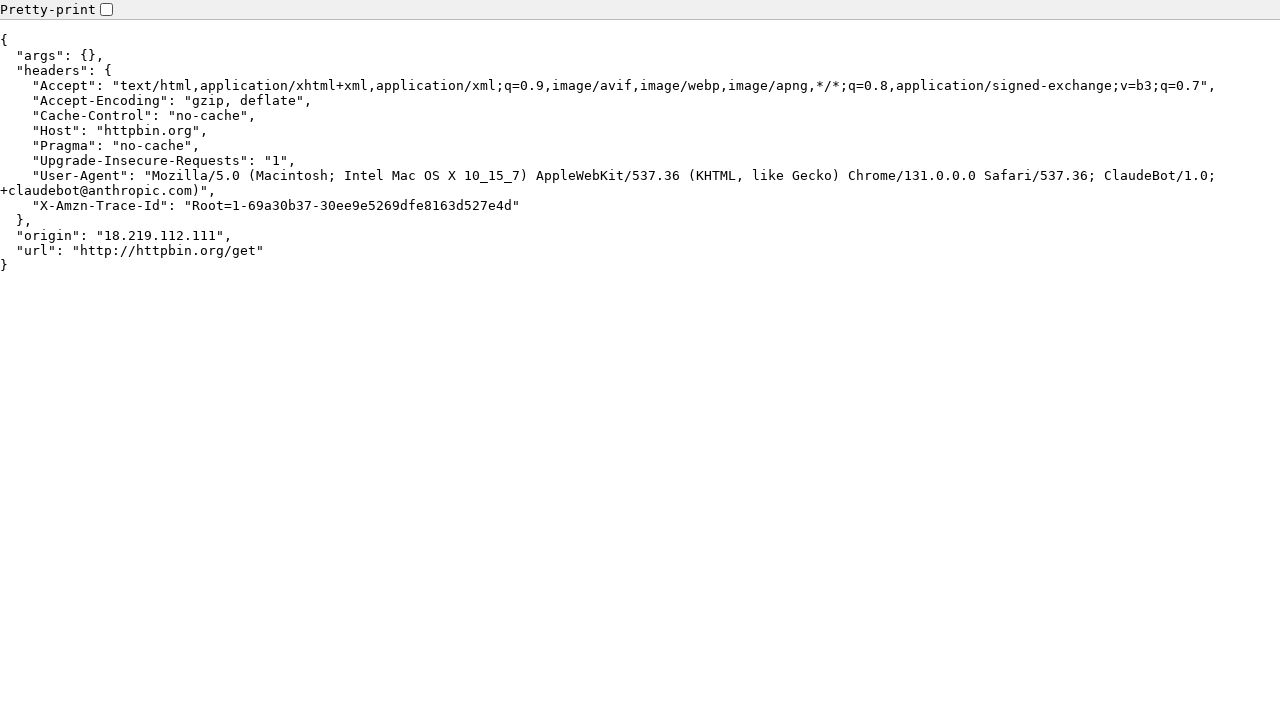

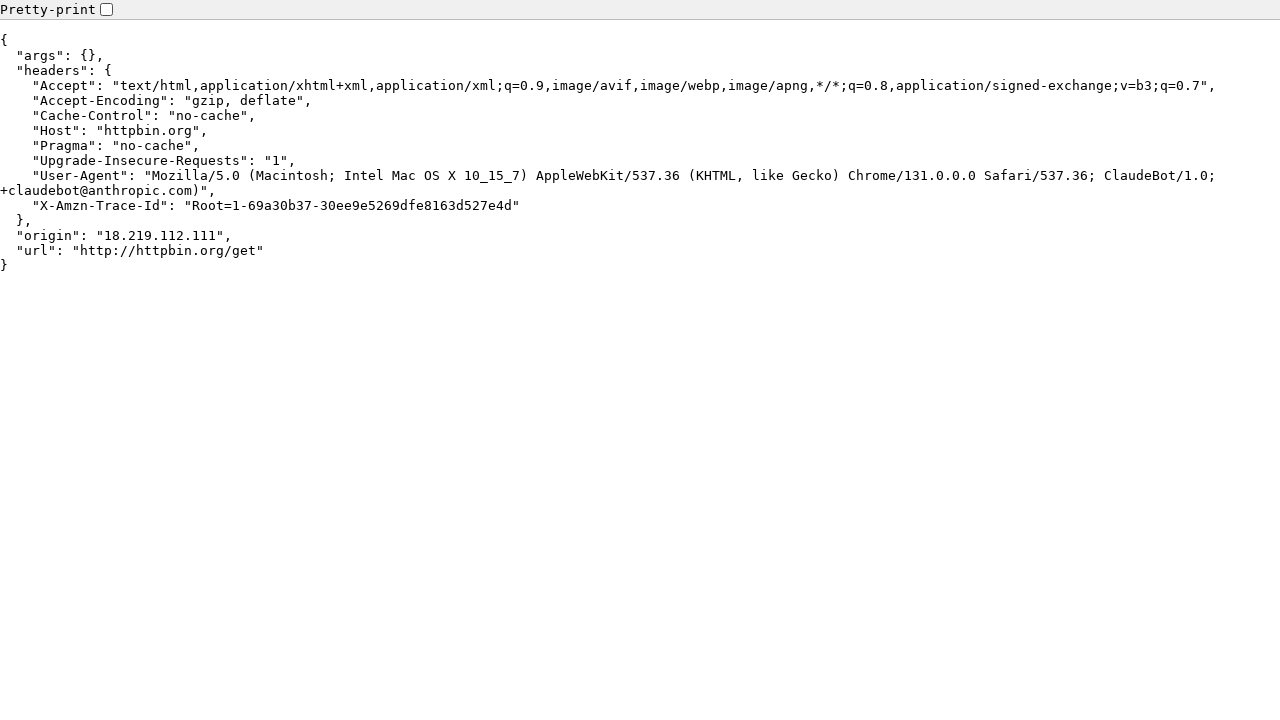